Tests a registration form by filling in first name, last name, and email fields, then submits the form and verifies the success message is displayed.

Starting URL: http://suninjuly.github.io/registration1.html

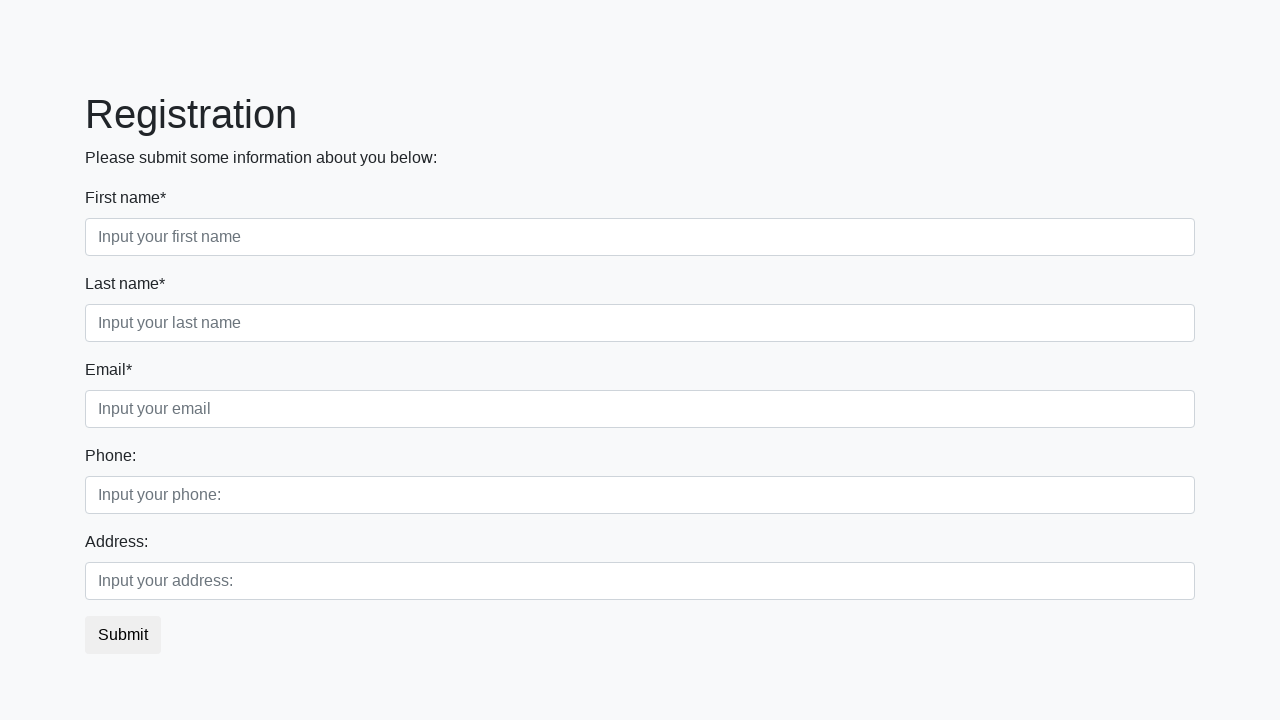

Filled first name field with 'Jennifer' on //label[contains(text(),'First name')]//following::input
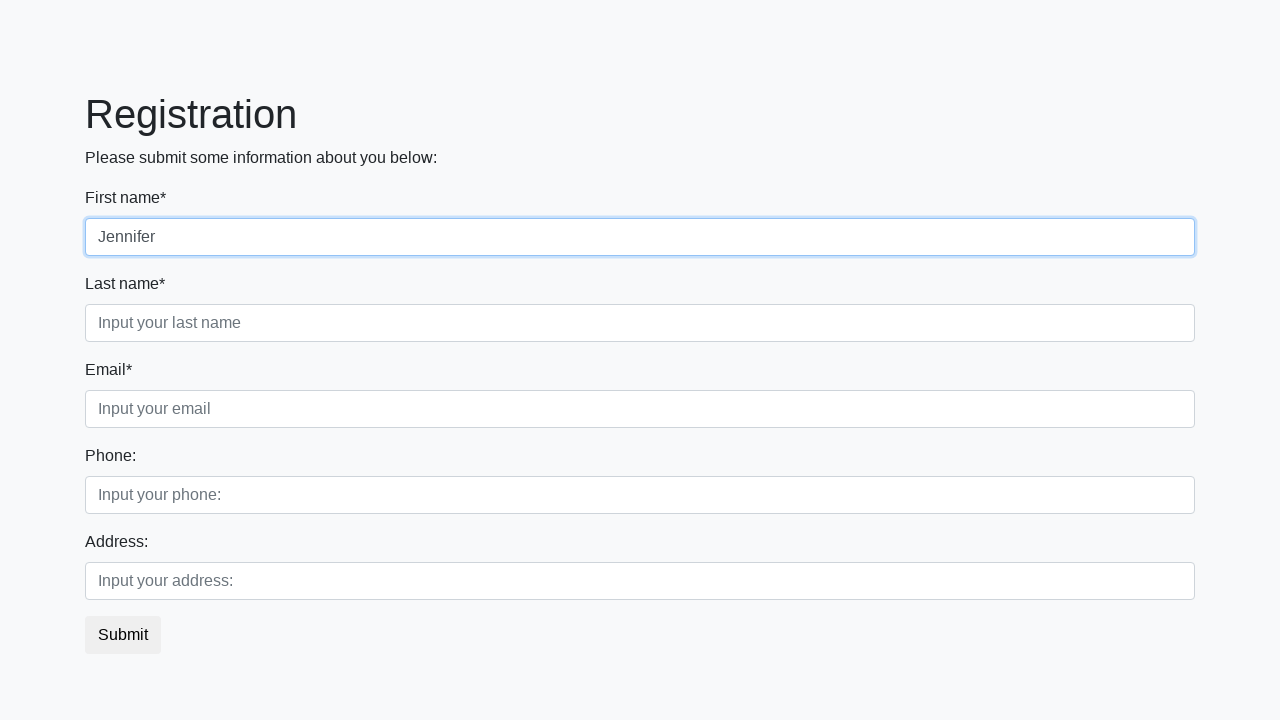

Filled last name field with 'Martinez' on //label[contains(text(),'Last name')]//following::input
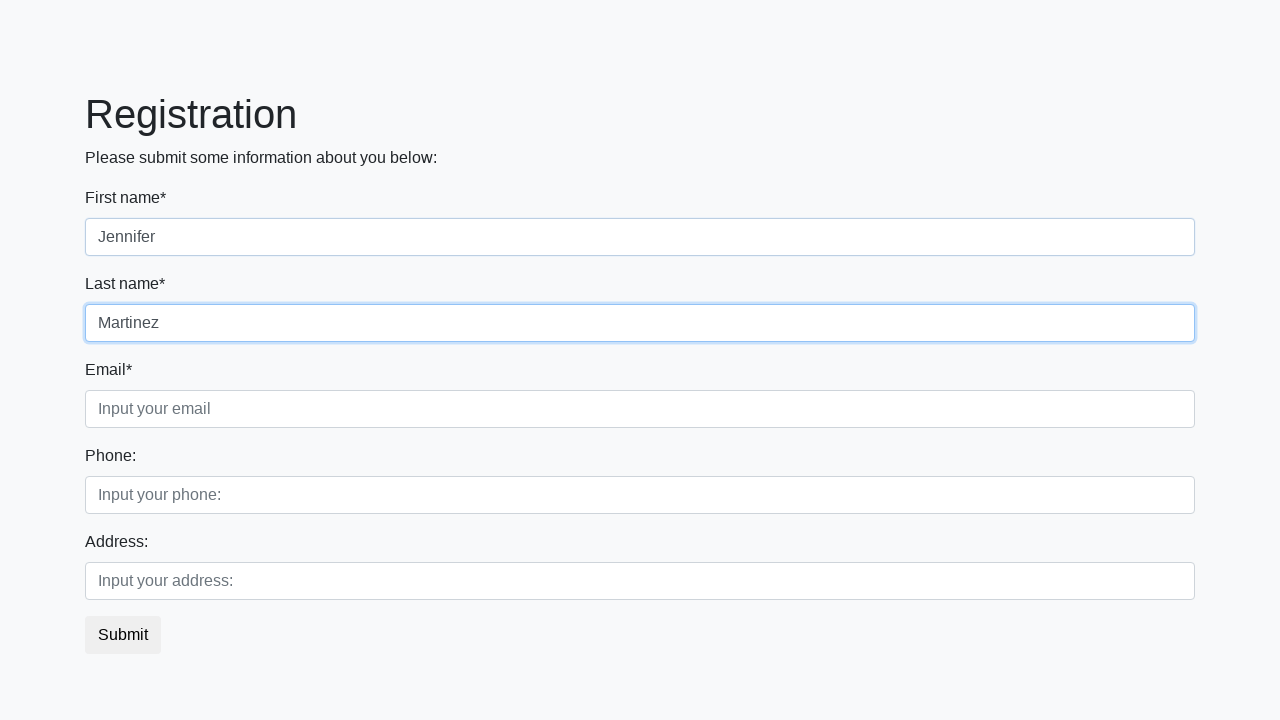

Filled email field with 'jennifer.martinez@example.com' on //label[contains(text(),'Email')]//following::input
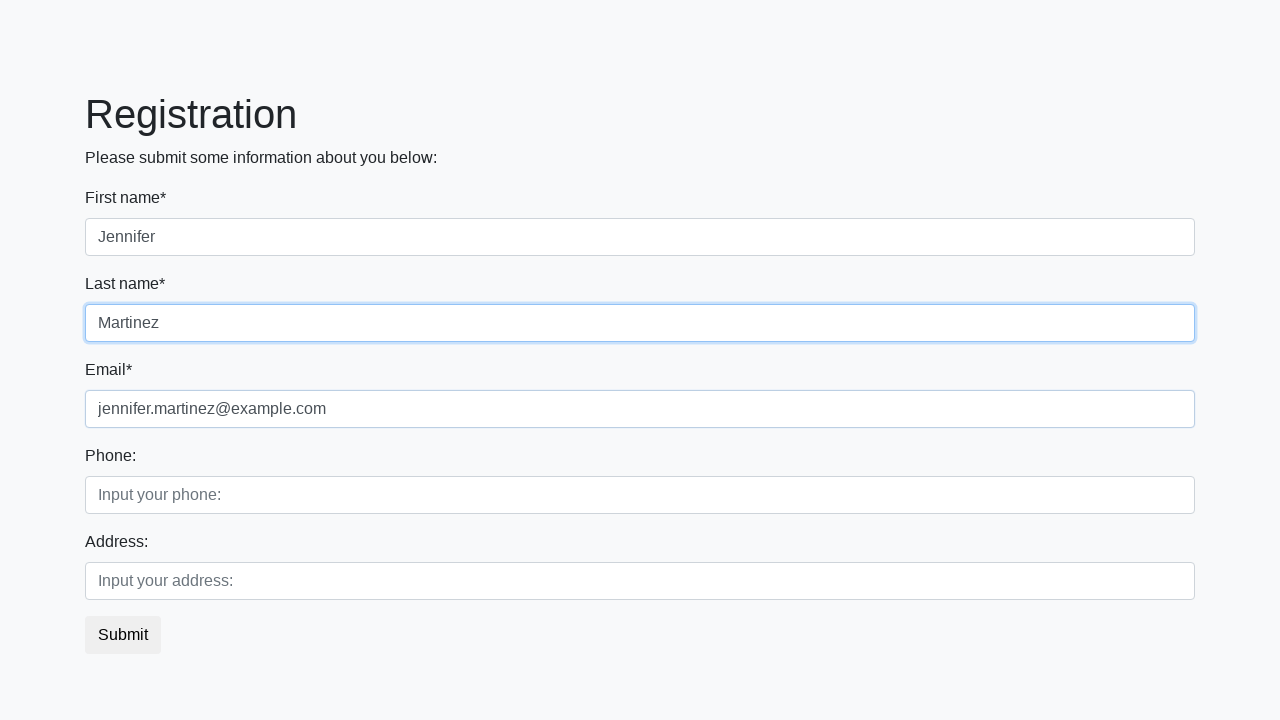

Clicked submit button to register at (123, 635) on button.btn
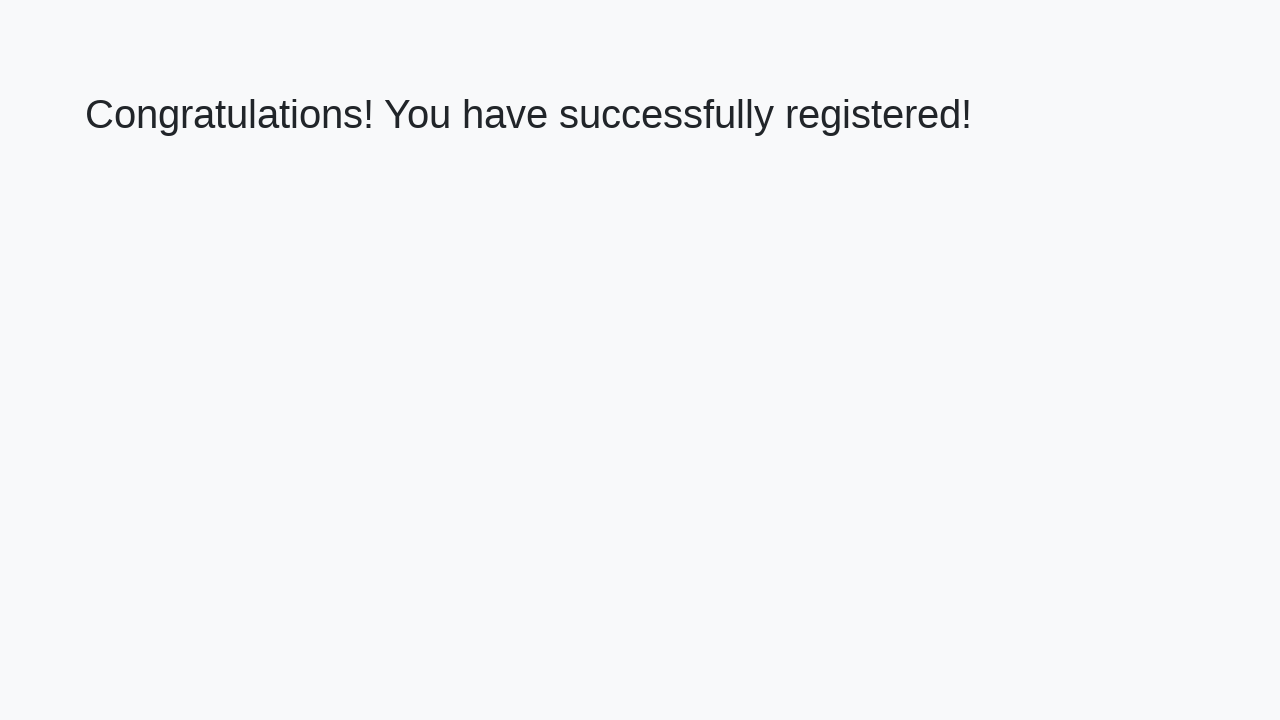

Success message heading loaded
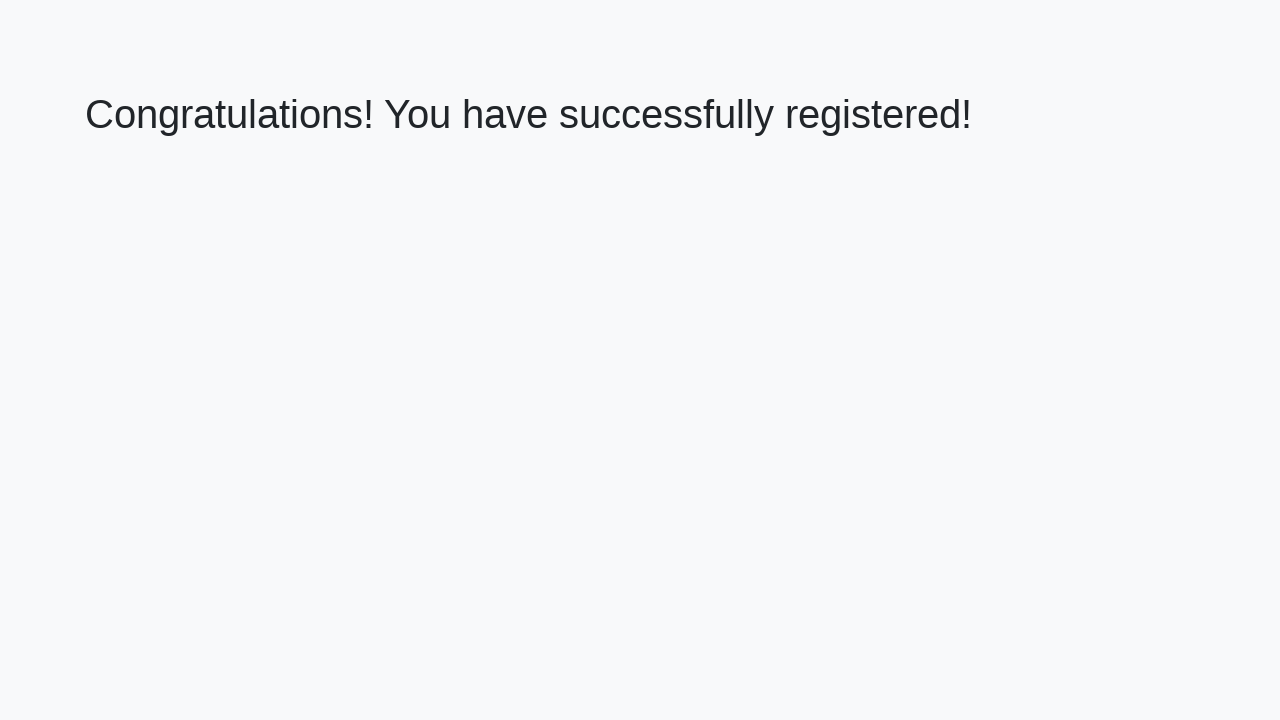

Retrieved success message text
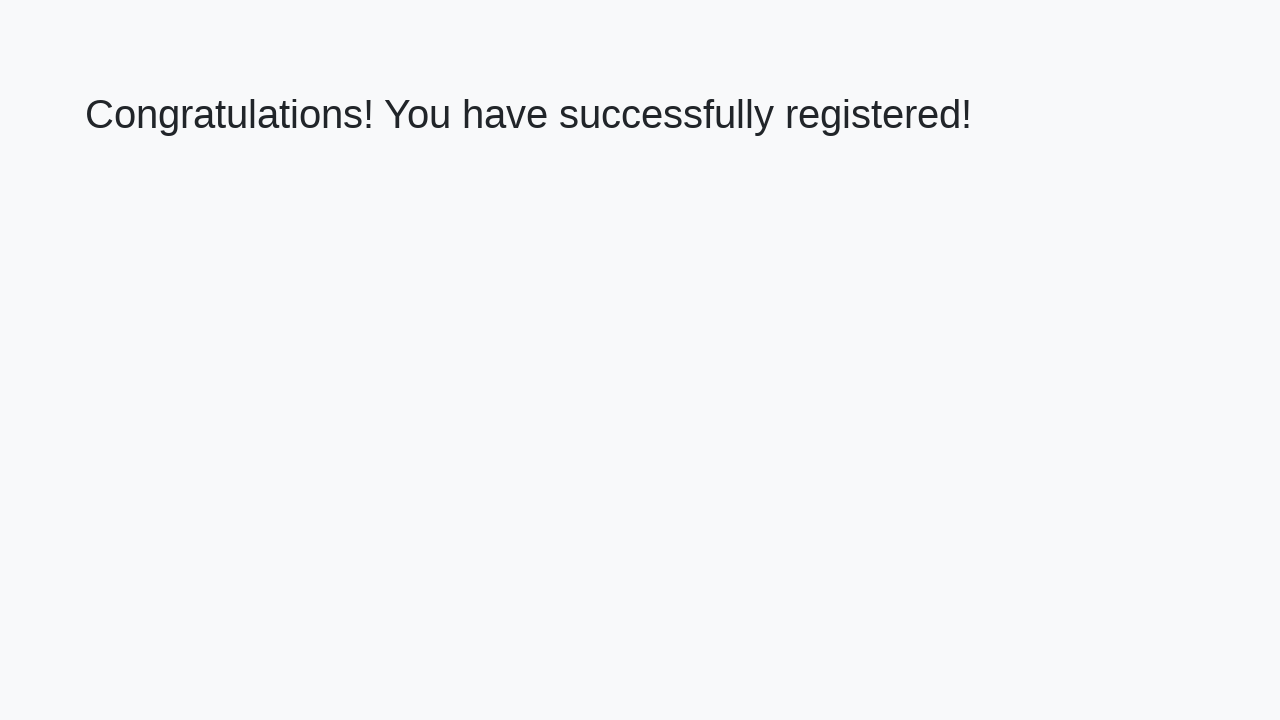

Verified success message: 'Congratulations! You have successfully registered!'
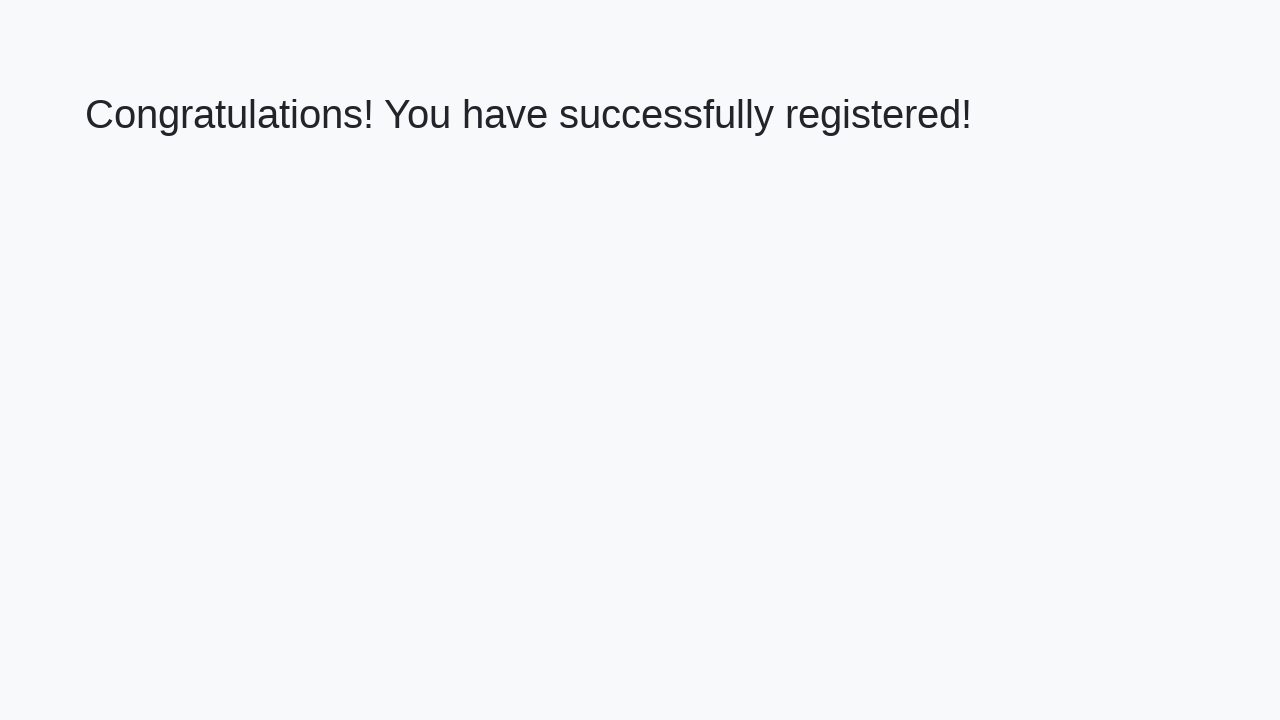

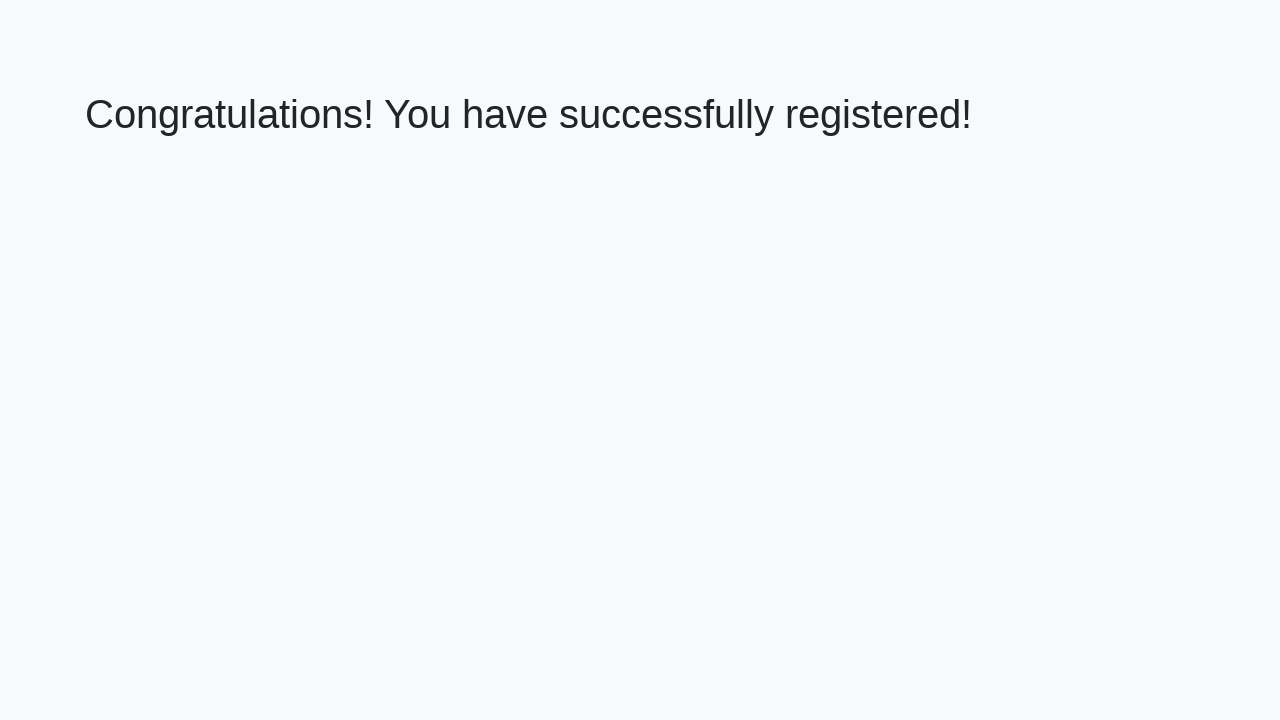